Tests file upload functionality by uploading a file and verifying the success message is displayed

Starting URL: https://the-internet.herokuapp.com/upload

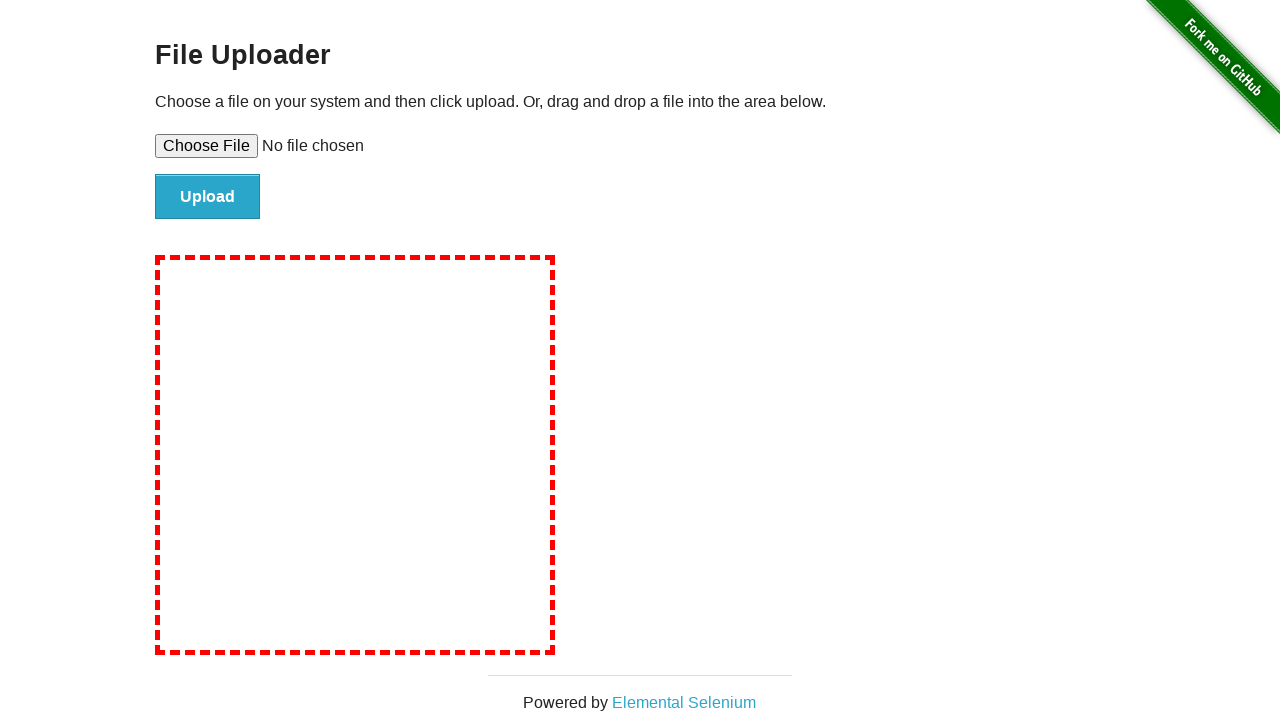

Created temporary test file with content
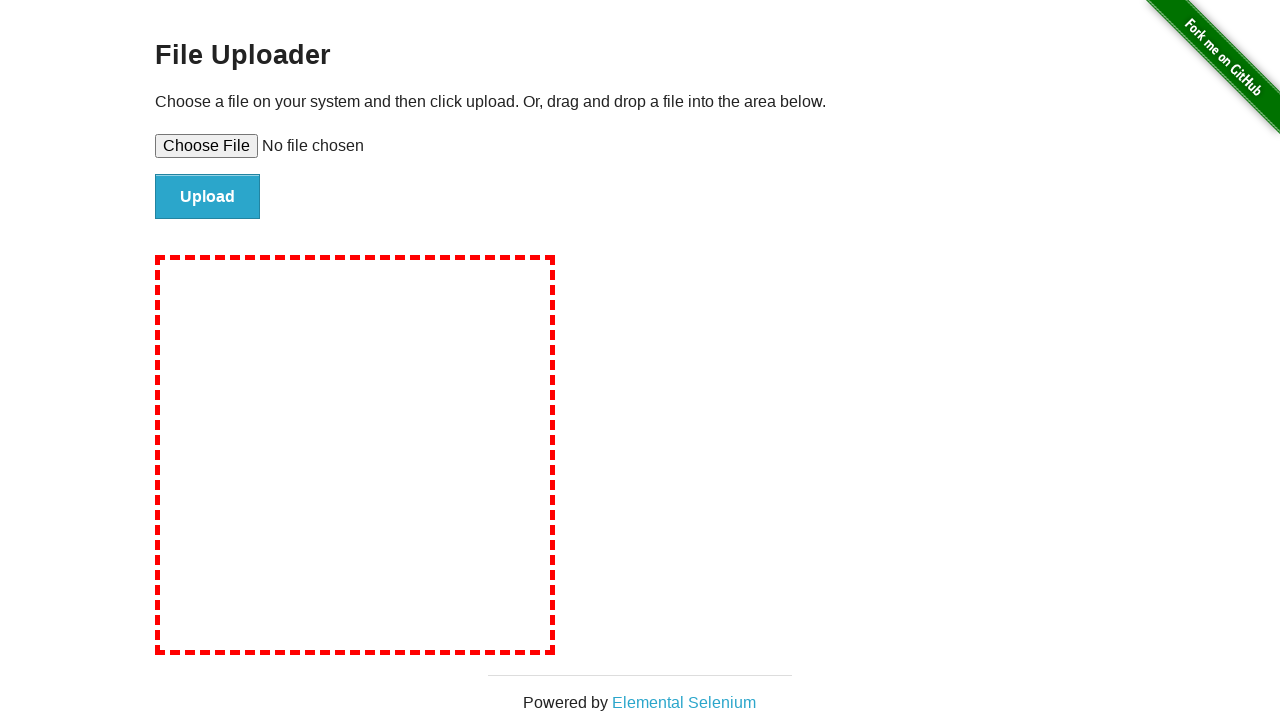

Set file input with temporary test file
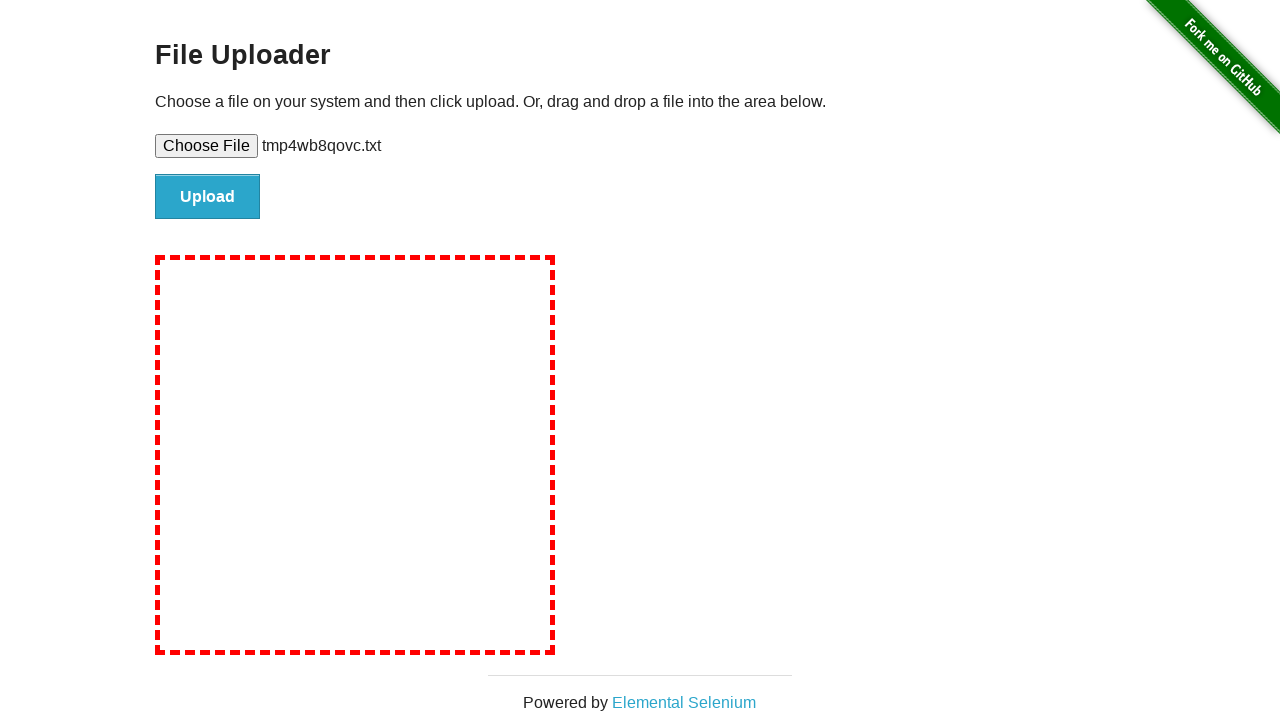

Clicked file submit button at (208, 197) on #file-submit
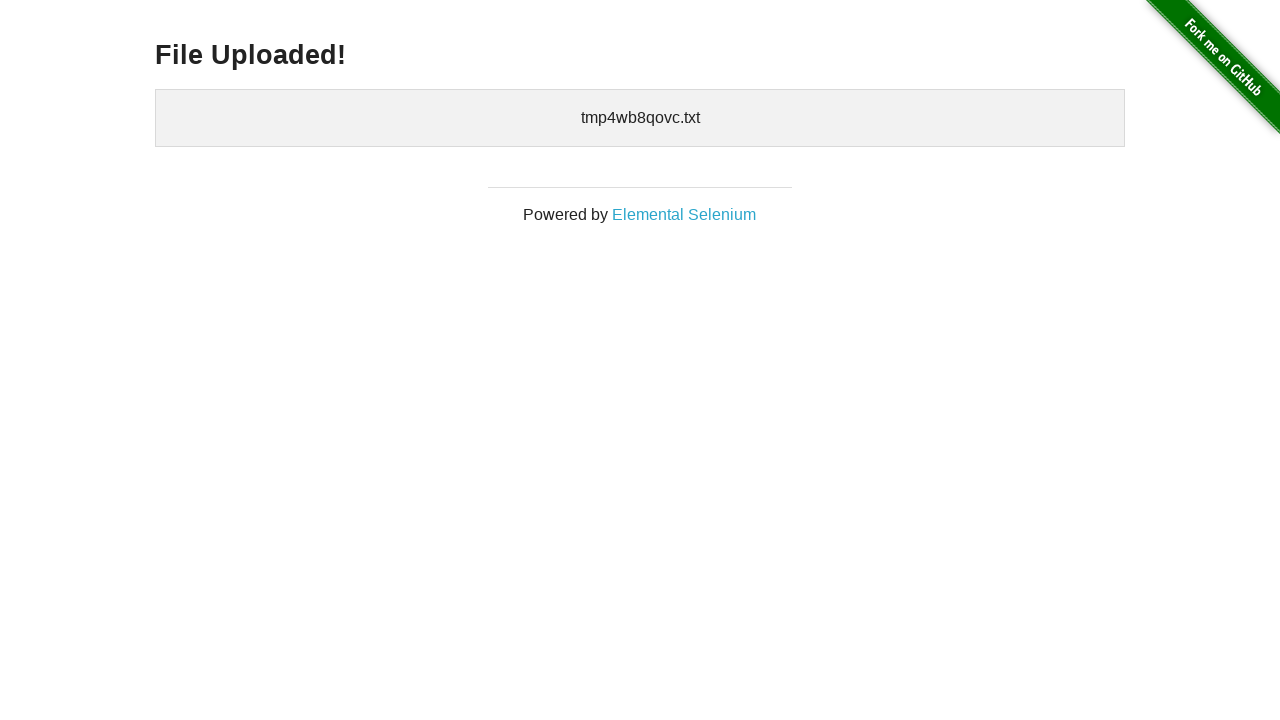

Success message heading loaded
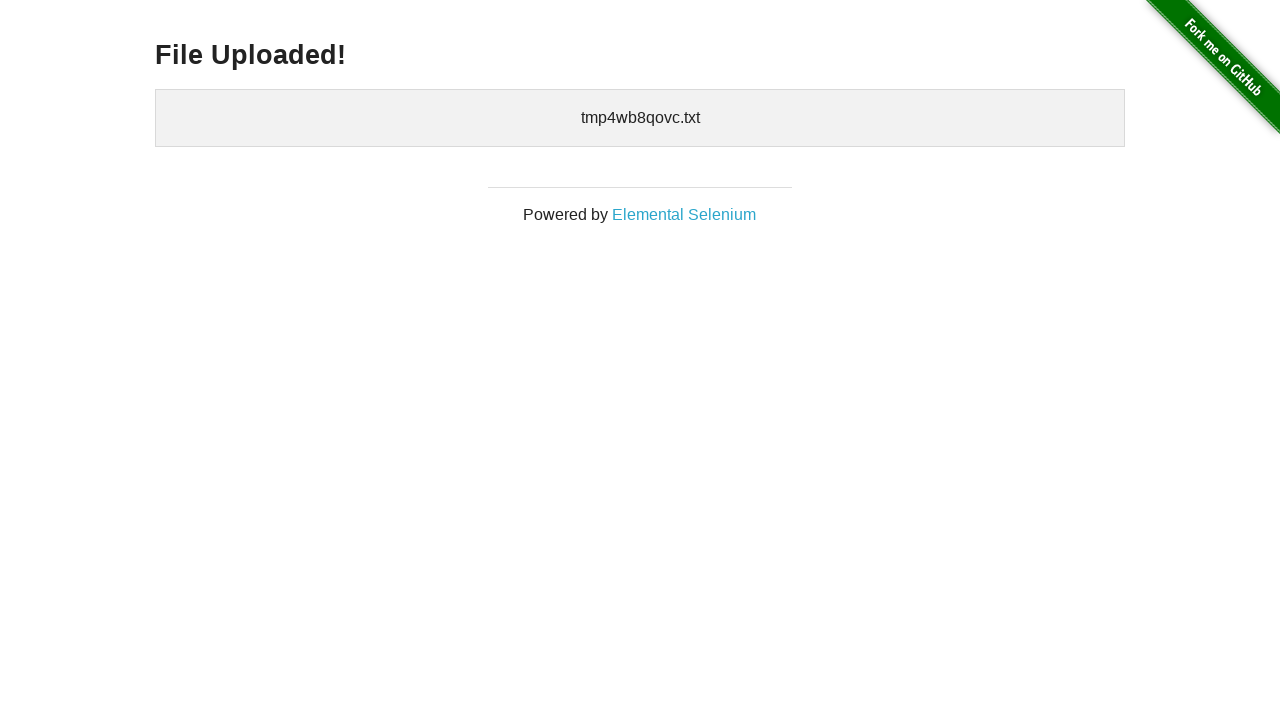

Retrieved success message text: 'File Uploaded!'
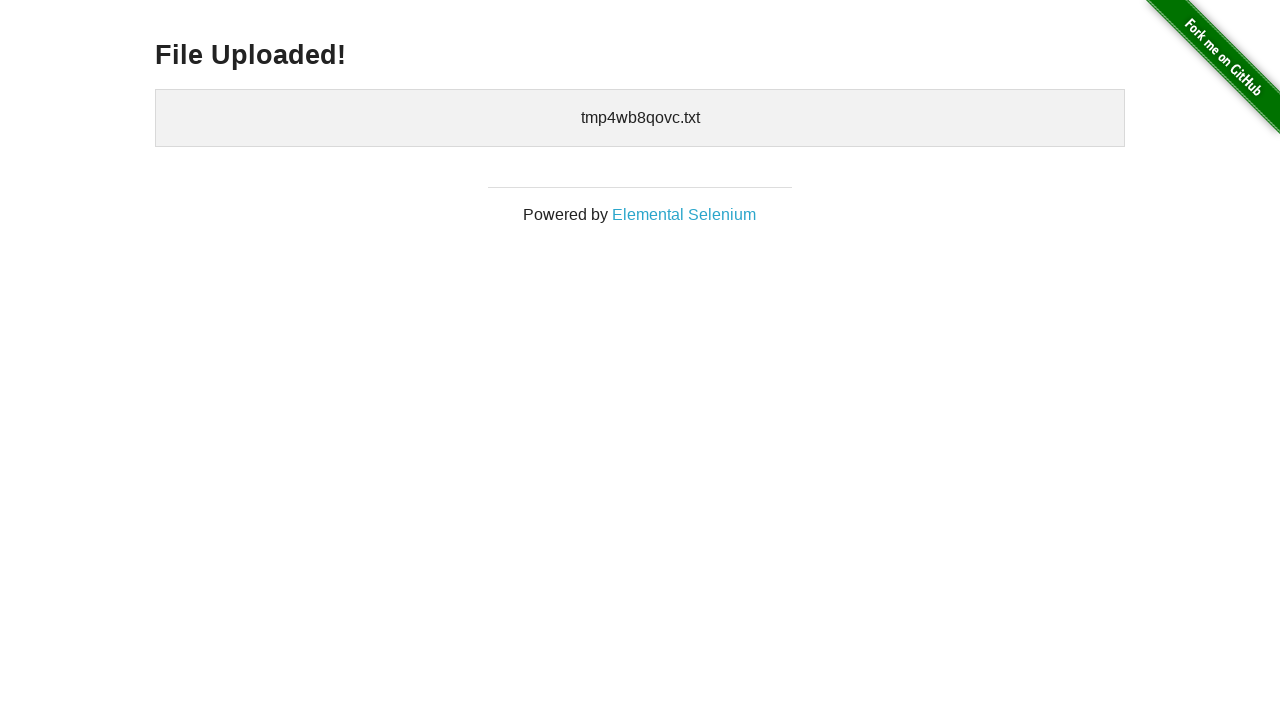

Verified success message displays 'File Uploaded!'
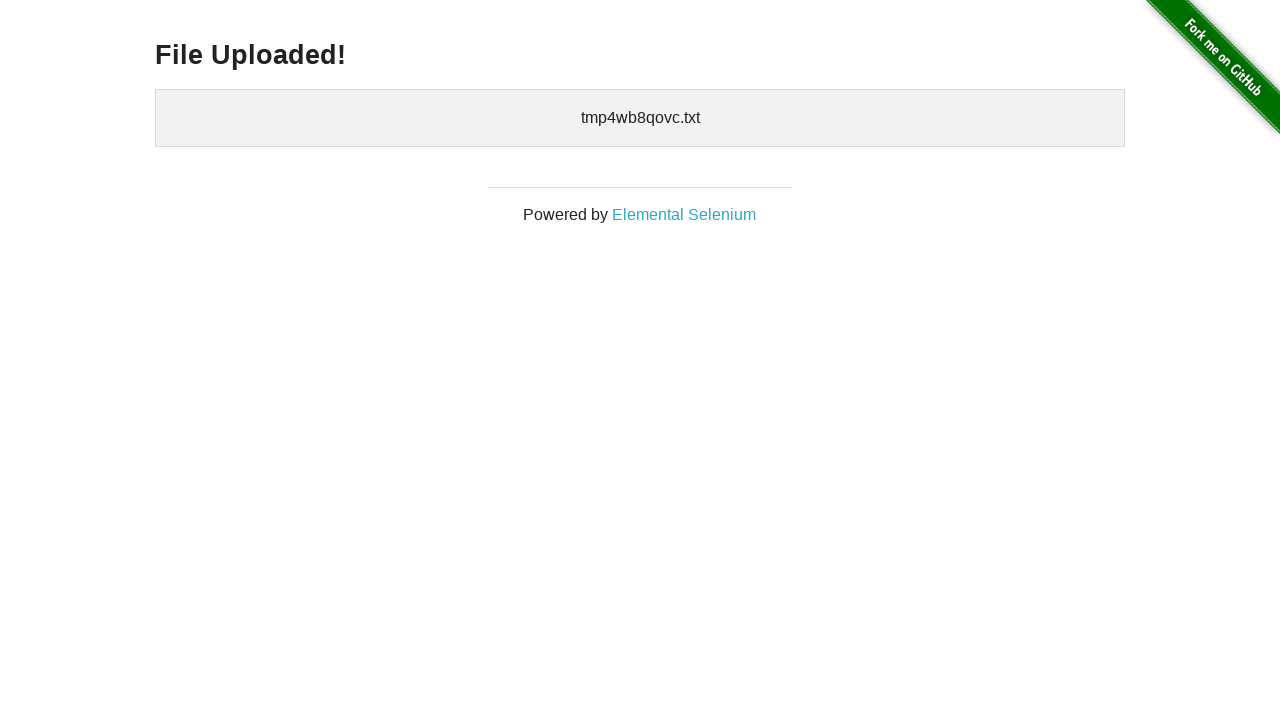

Cleaned up temporary test file
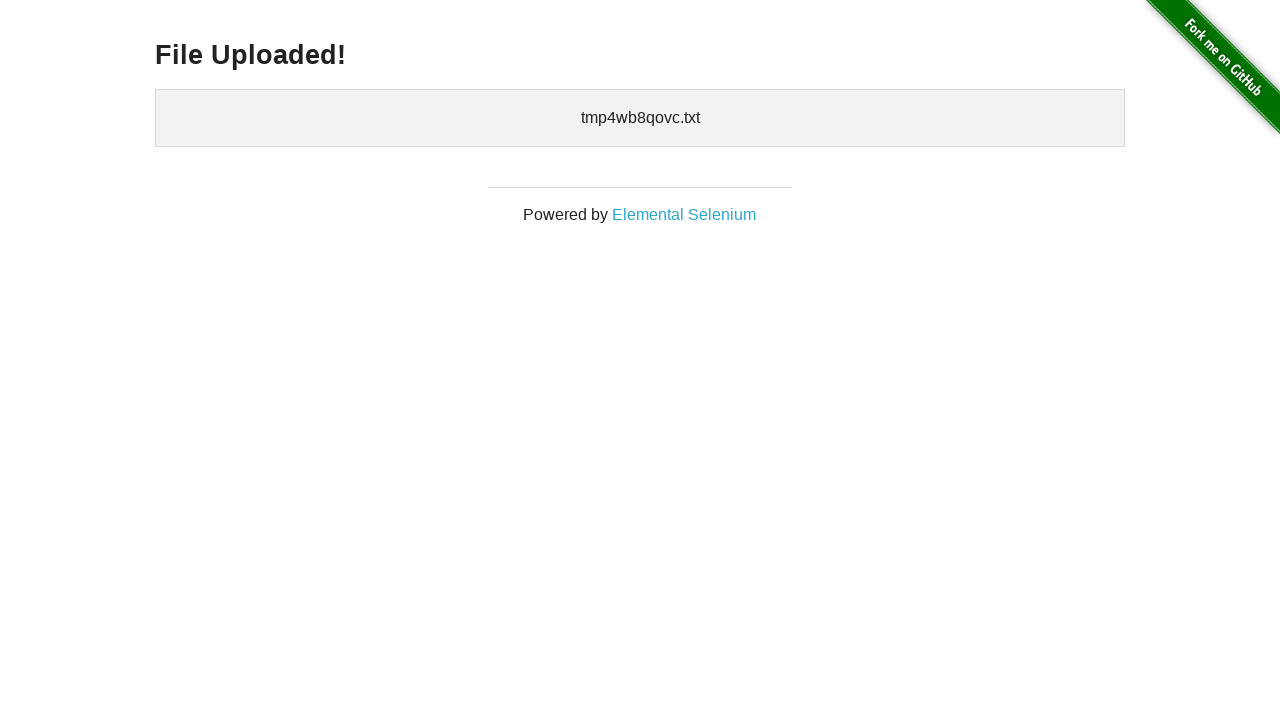

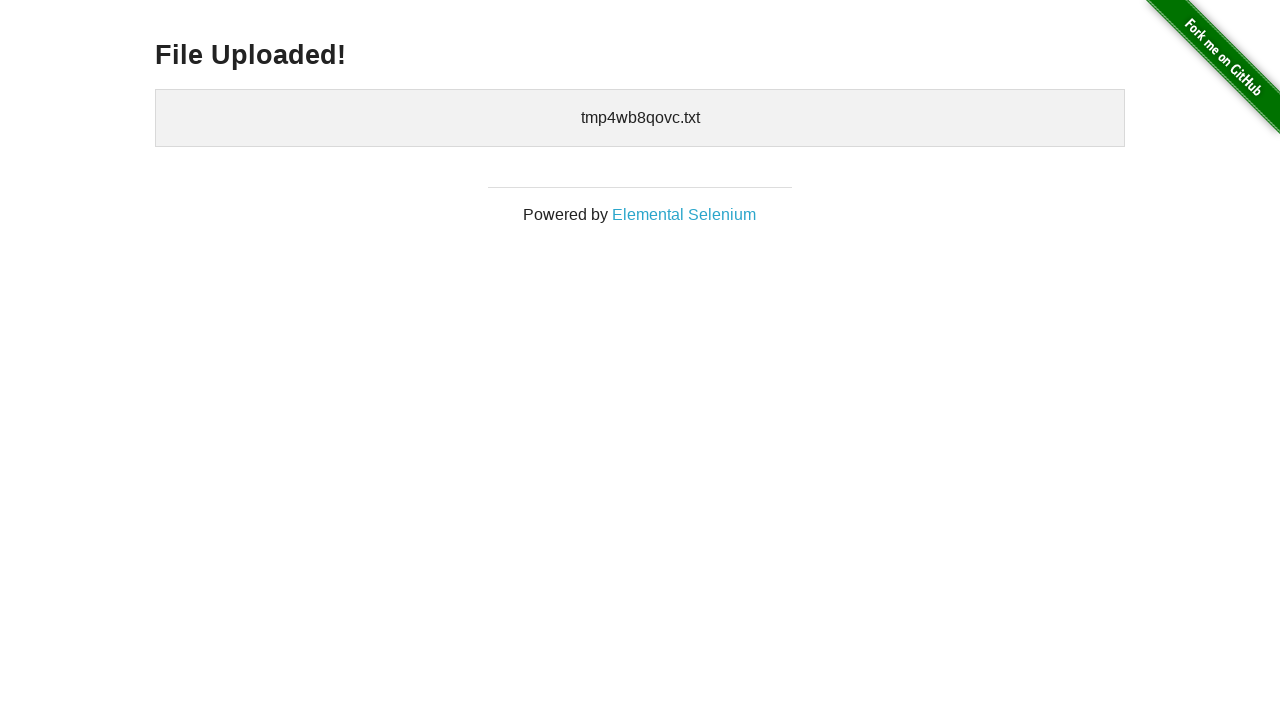